Tests date picker functionality by clicking on the date field, entering a date, and submitting with Enter key

Starting URL: https://formy-project.herokuapp.com/datepicker

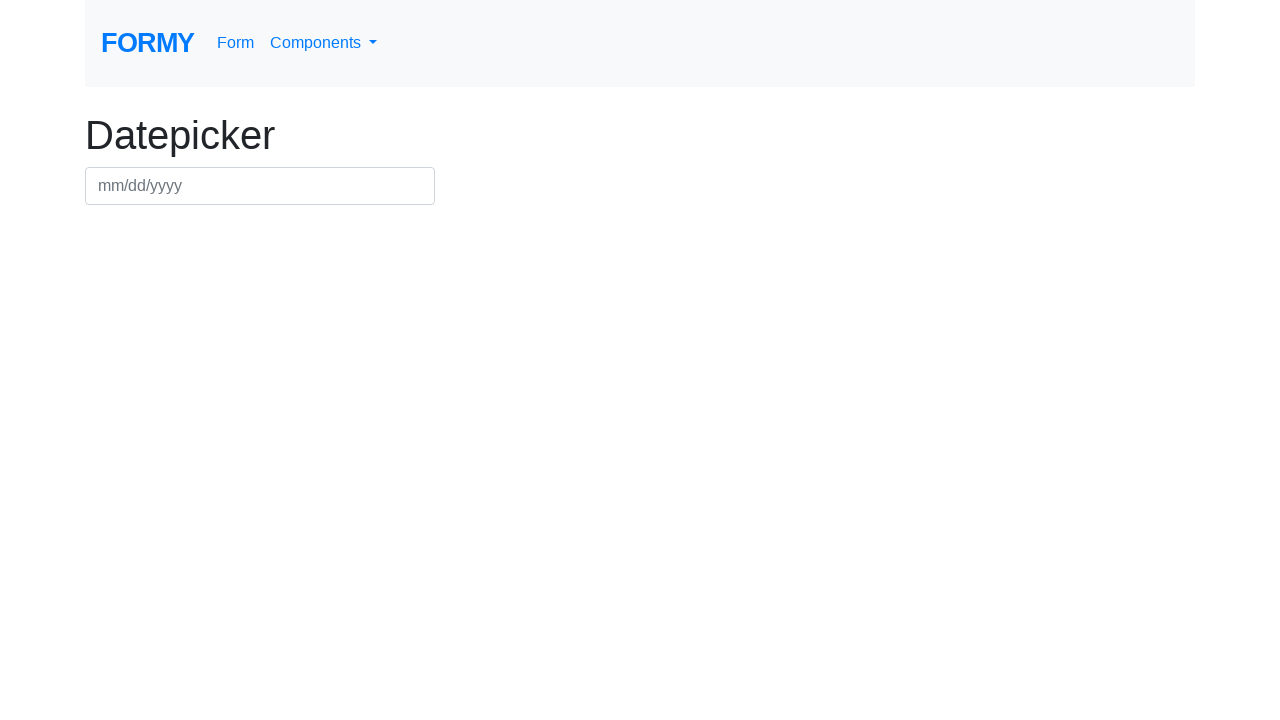

Clicked on the datepicker field at (260, 186) on #datepicker
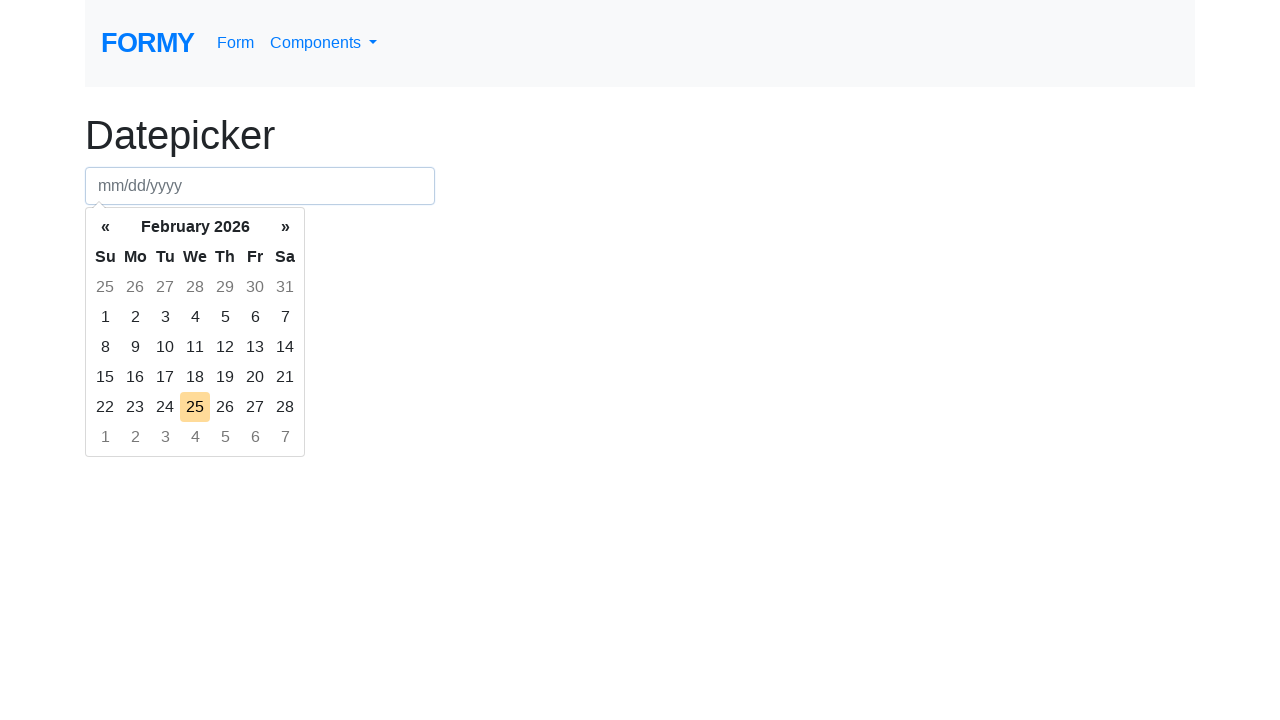

Entered date value '02/02/2020' into the datepicker field on #datepicker
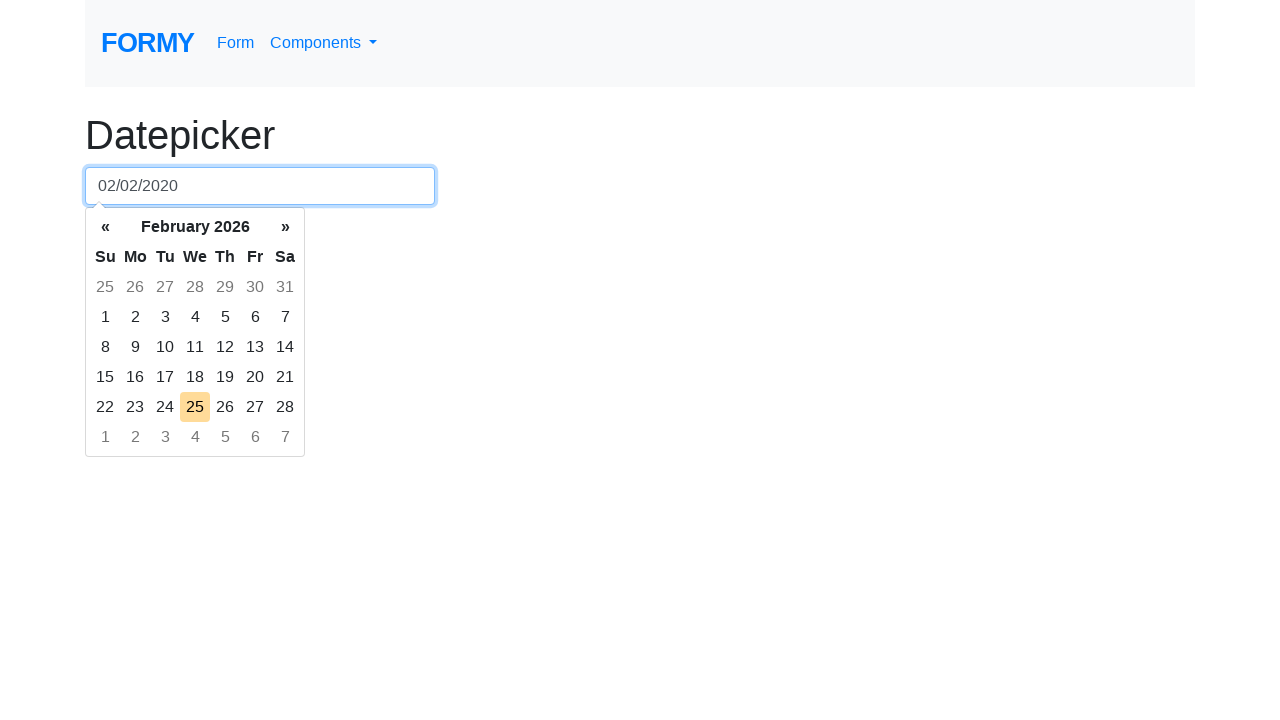

Pressed Enter key to submit the date on #datepicker
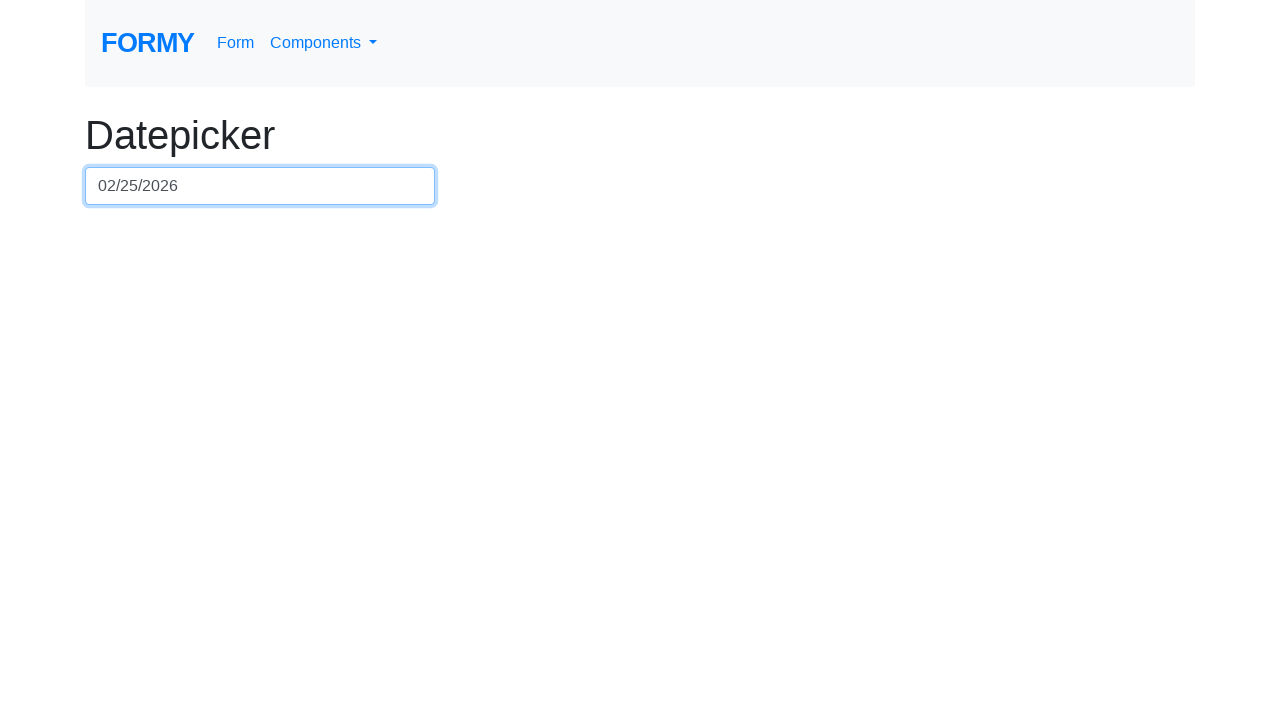

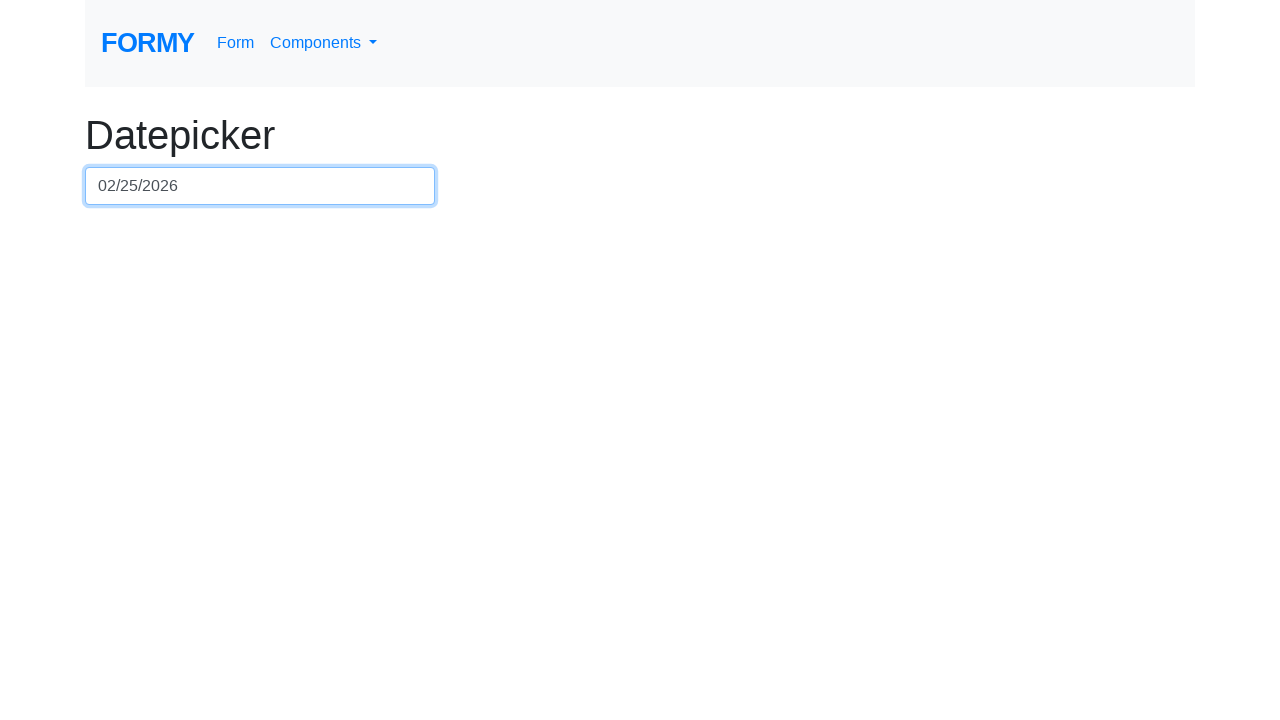